Solves a math problem on the page by reading a value, calculating a result using a logarithmic formula, and submitting the answer along with checkbox and radio button selections

Starting URL: http://suninjuly.github.io/math.html

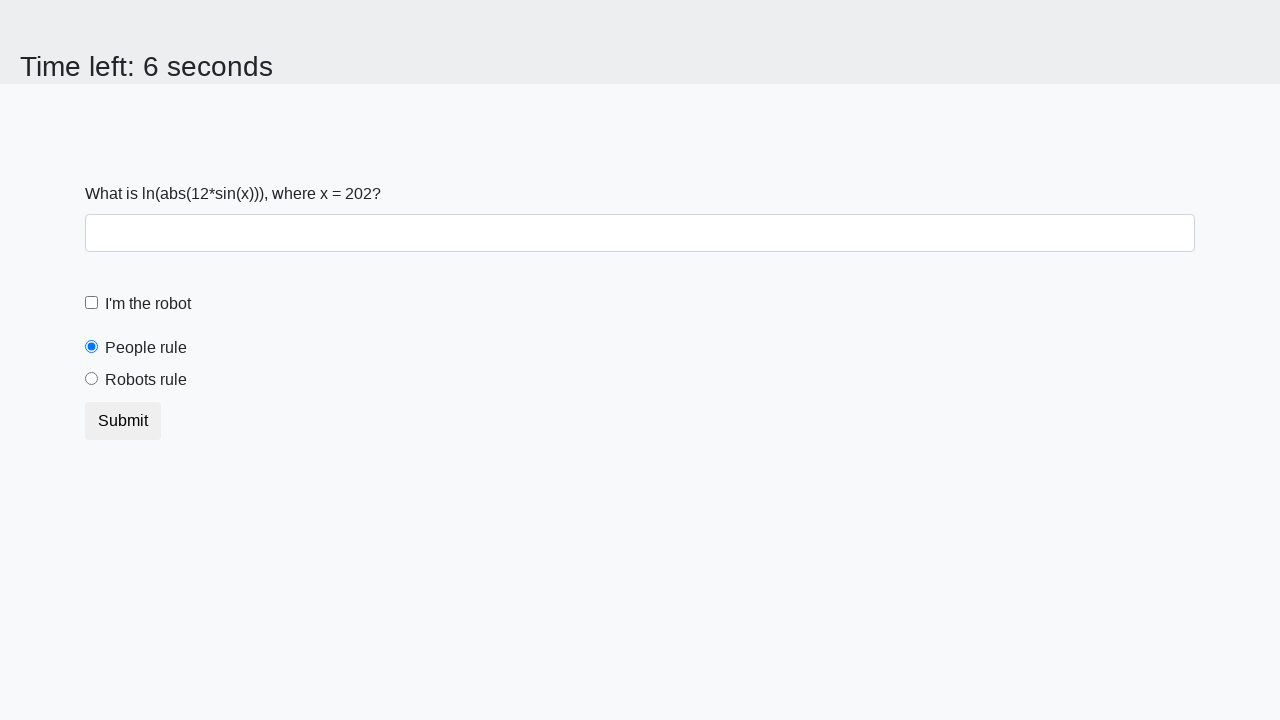

Located and read the x value from the page
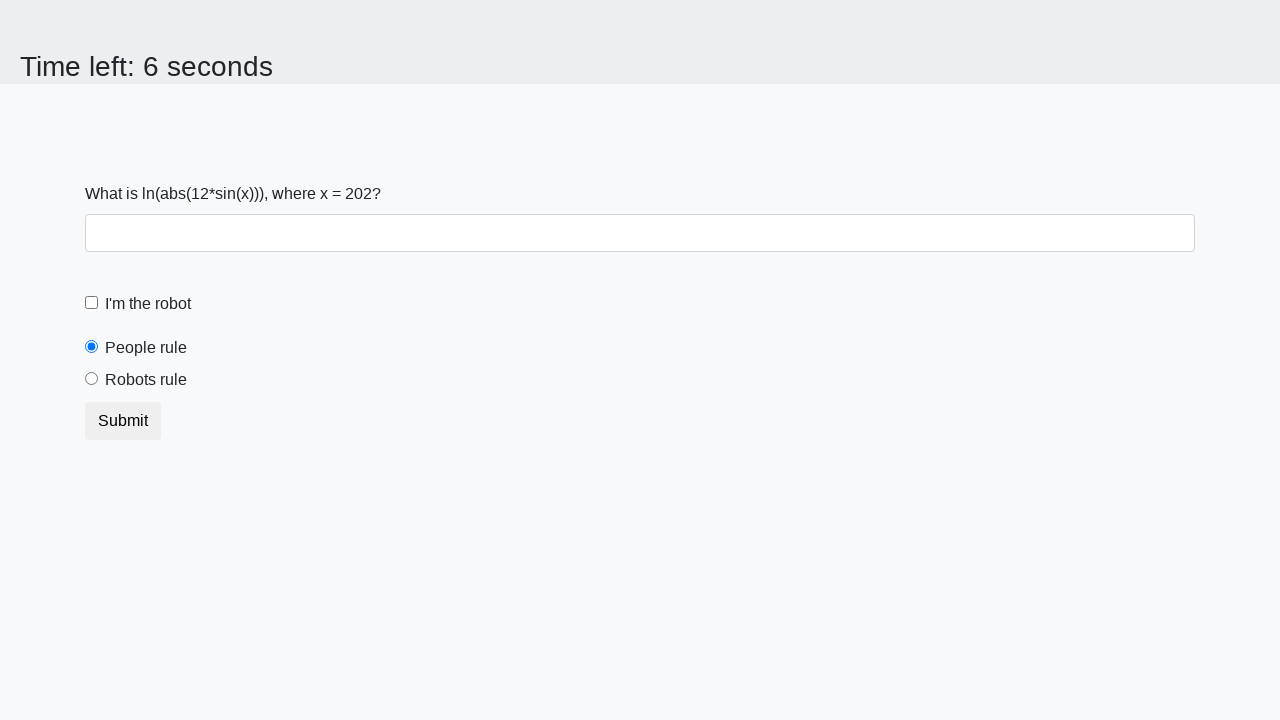

Calculated logarithmic result: 2.269754093836951
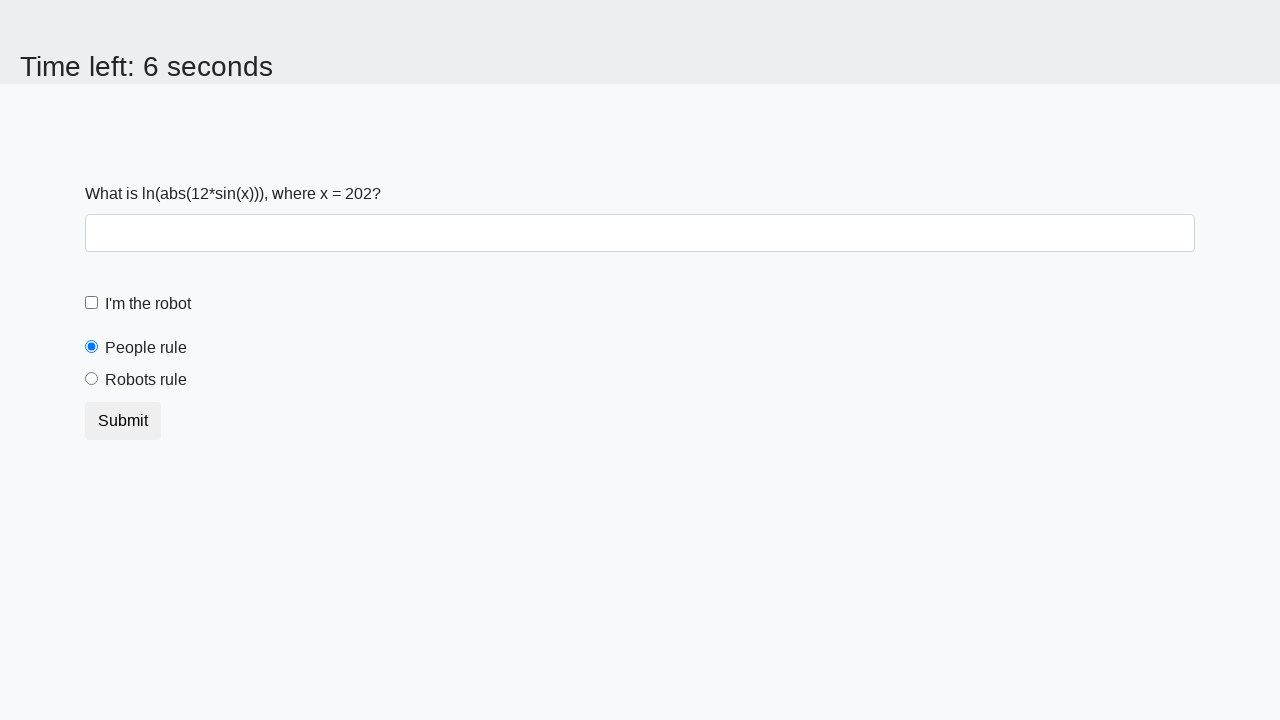

Entered calculated answer into the answer field on #answer
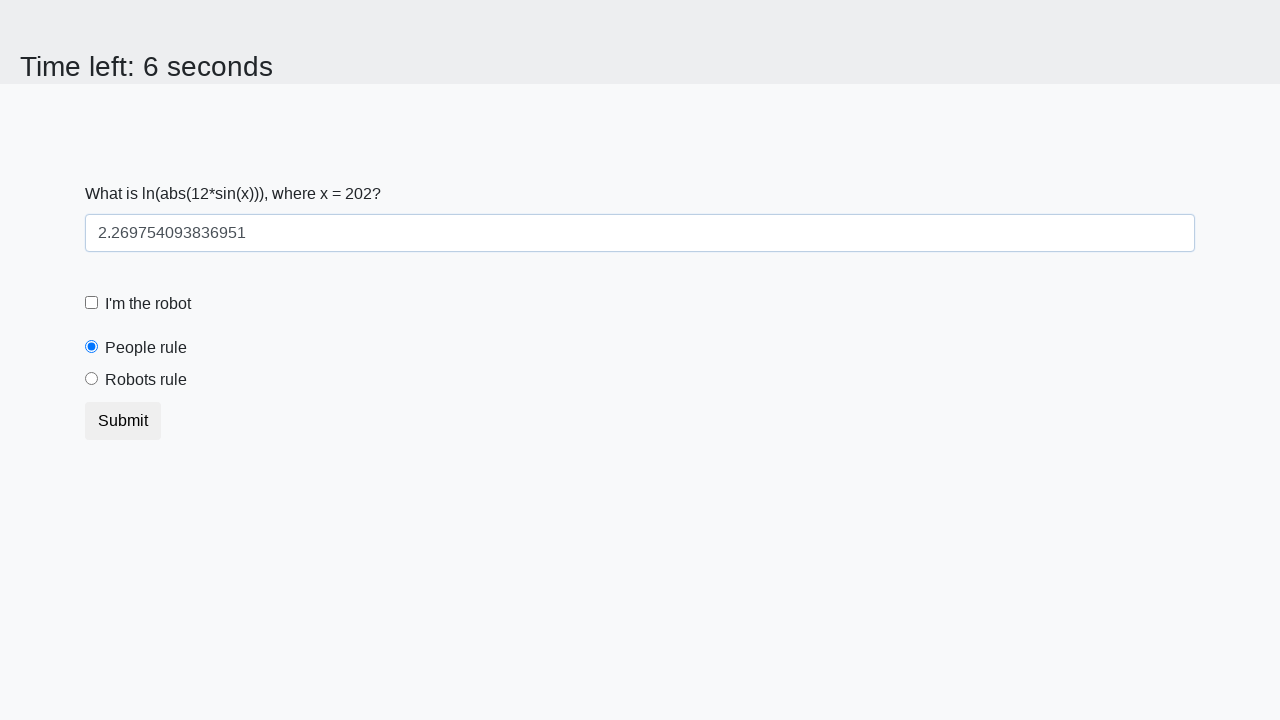

Checked the 'I'm a robot' checkbox at (92, 303) on #robotCheckbox
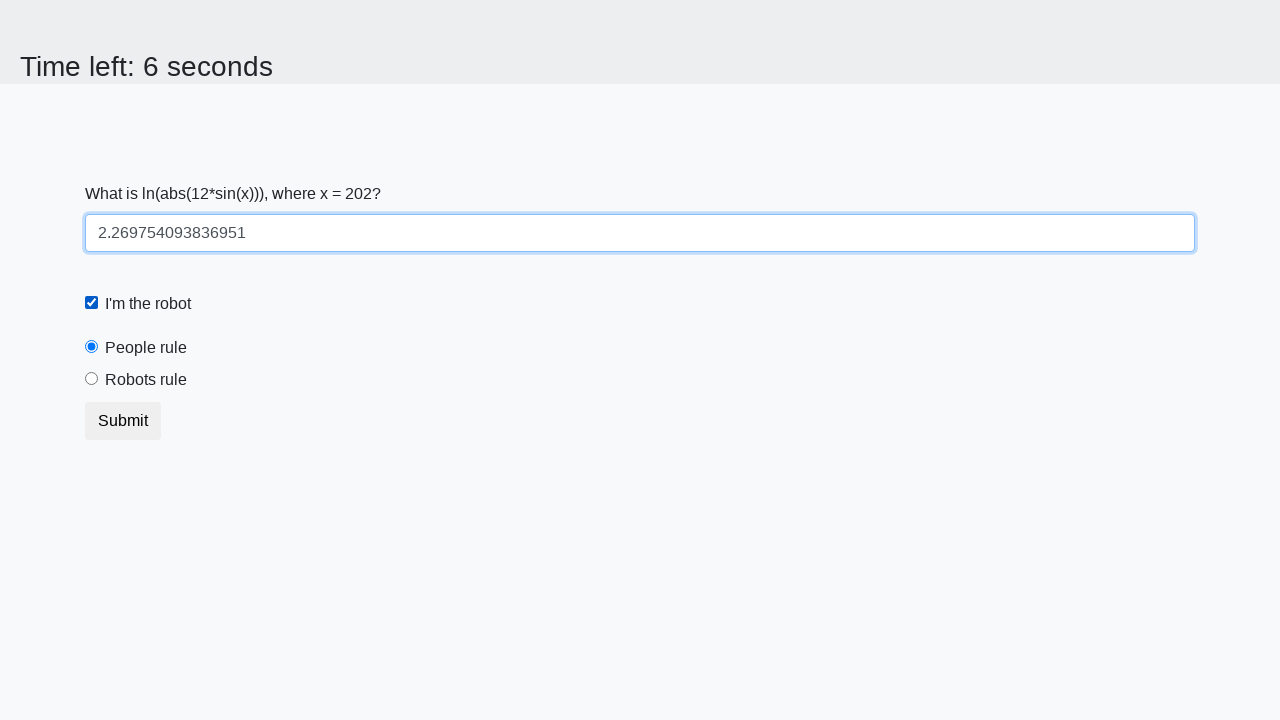

Selected the 'Robots rule' radio button at (146, 380) on [for="robotsRule"]
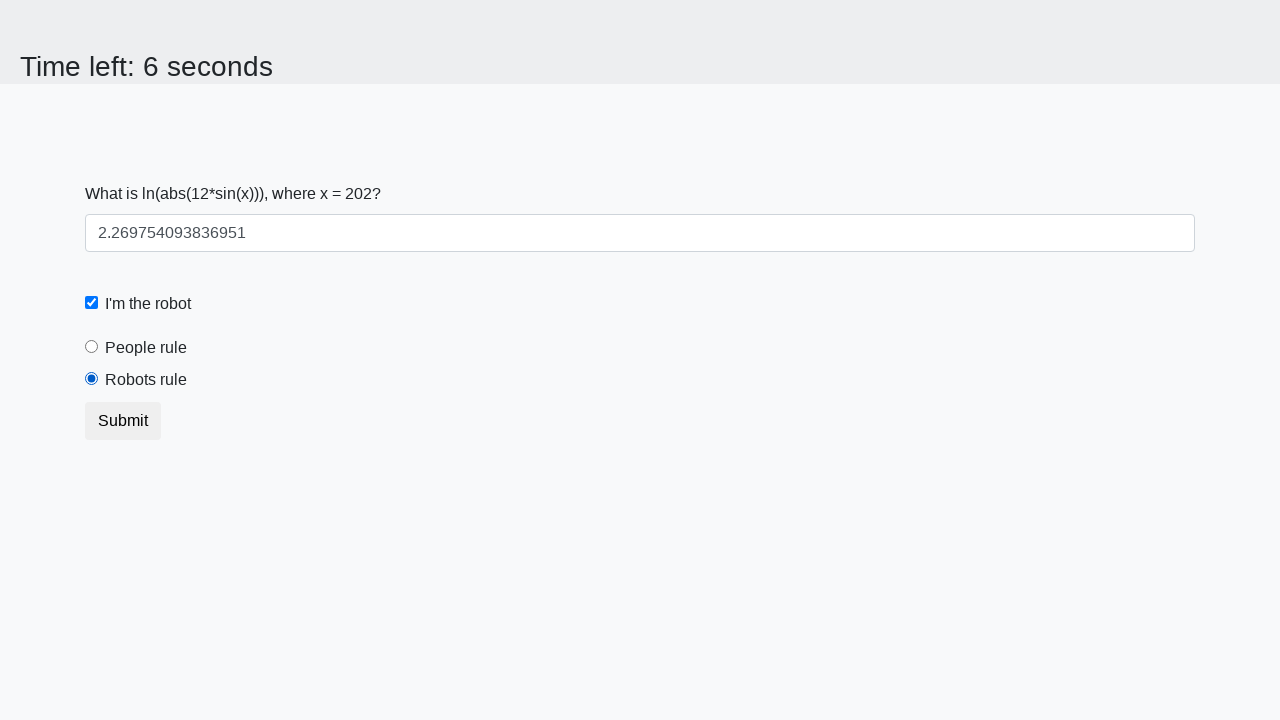

Clicked the submit button at (123, 421) on button.btn
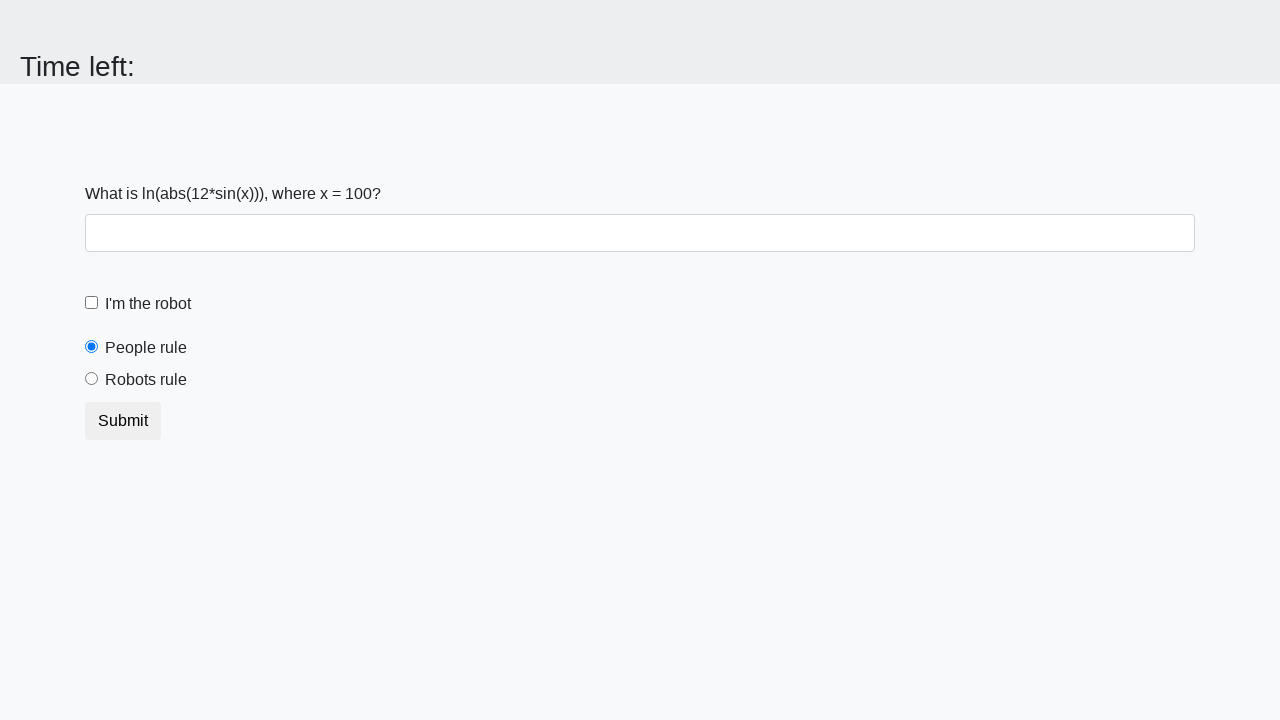

Waited for result to appear
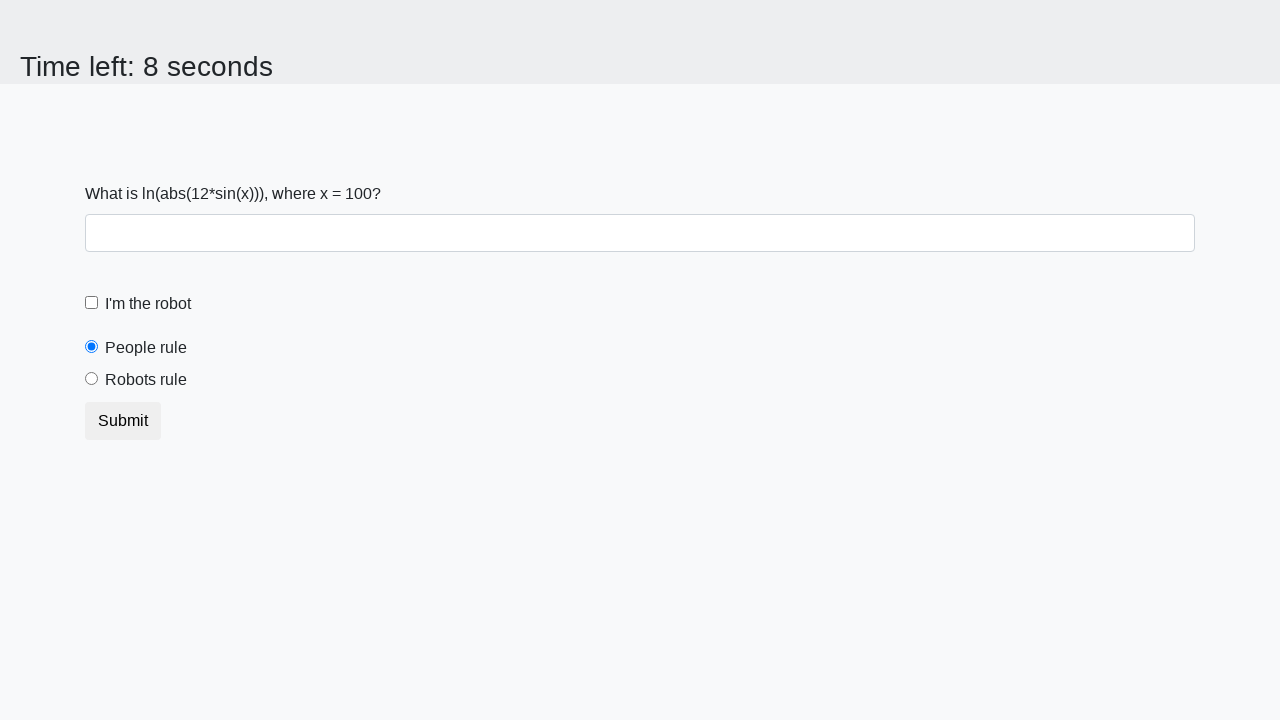

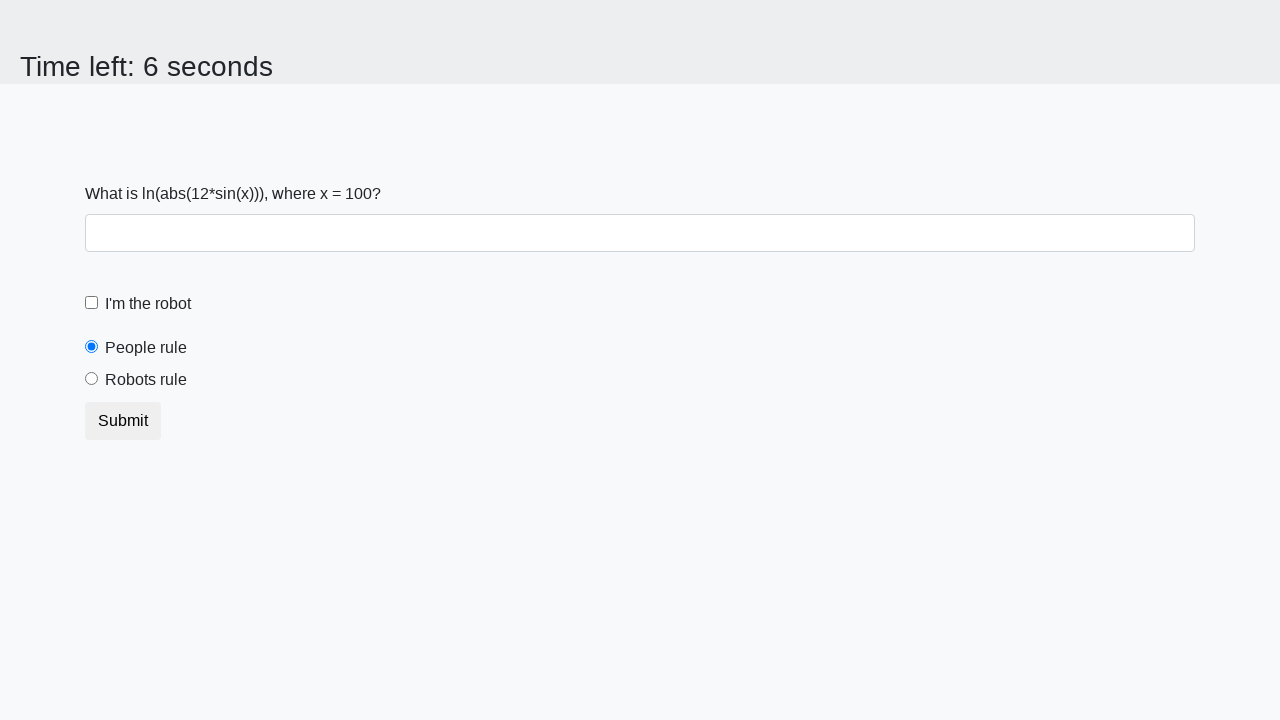